Tests form submission with location type "rural" and age 12

Starting URL: https://s00244753.github.io/

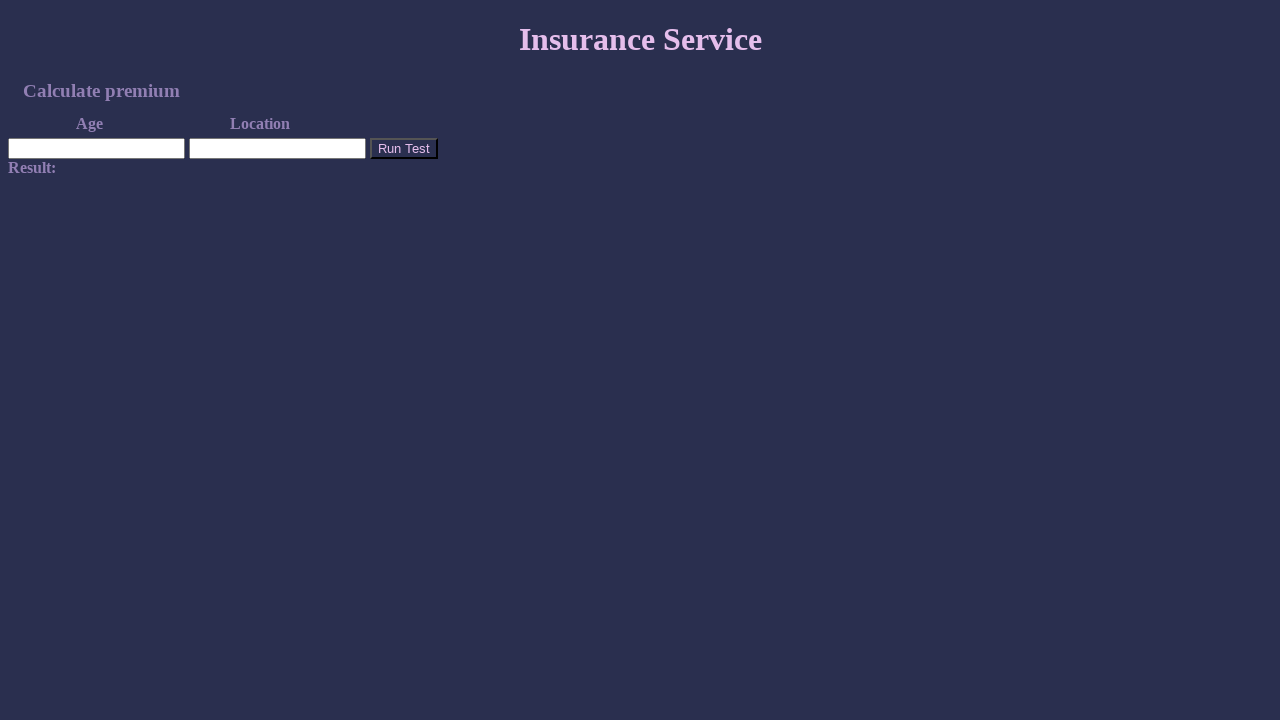

Filled location field with 'rural' on #location
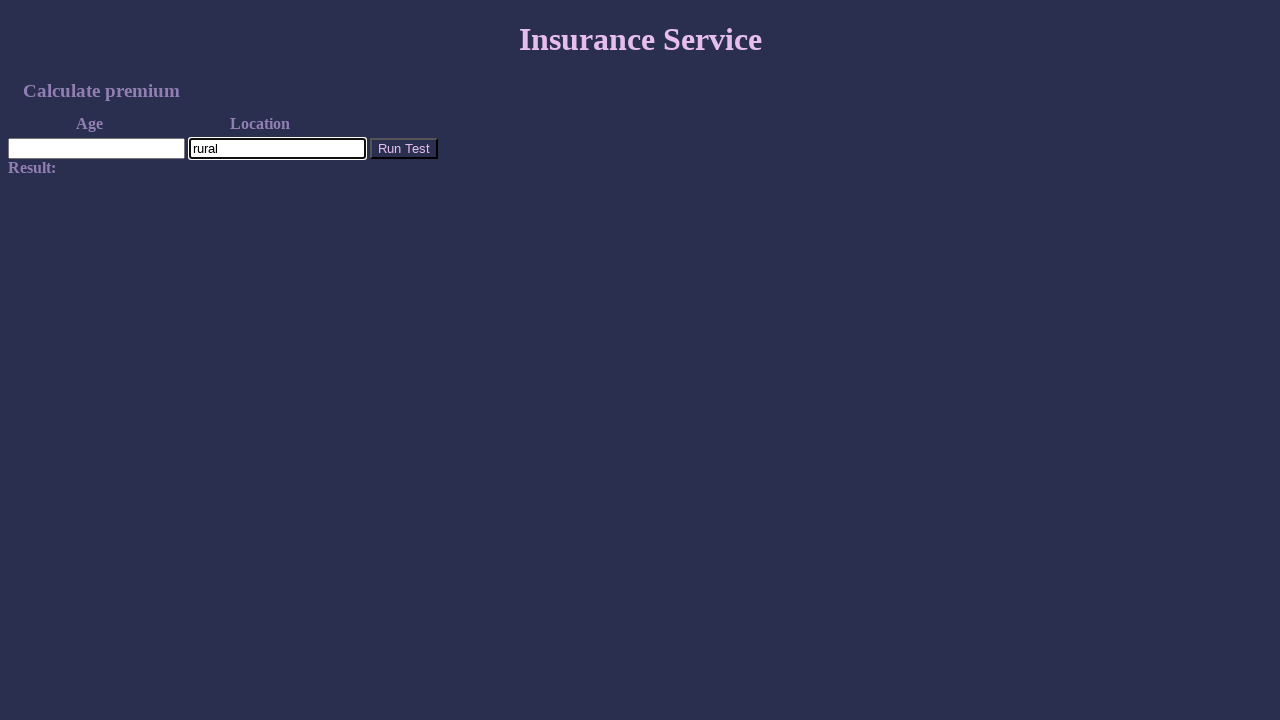

Filled age field with '12' on input[name='age']
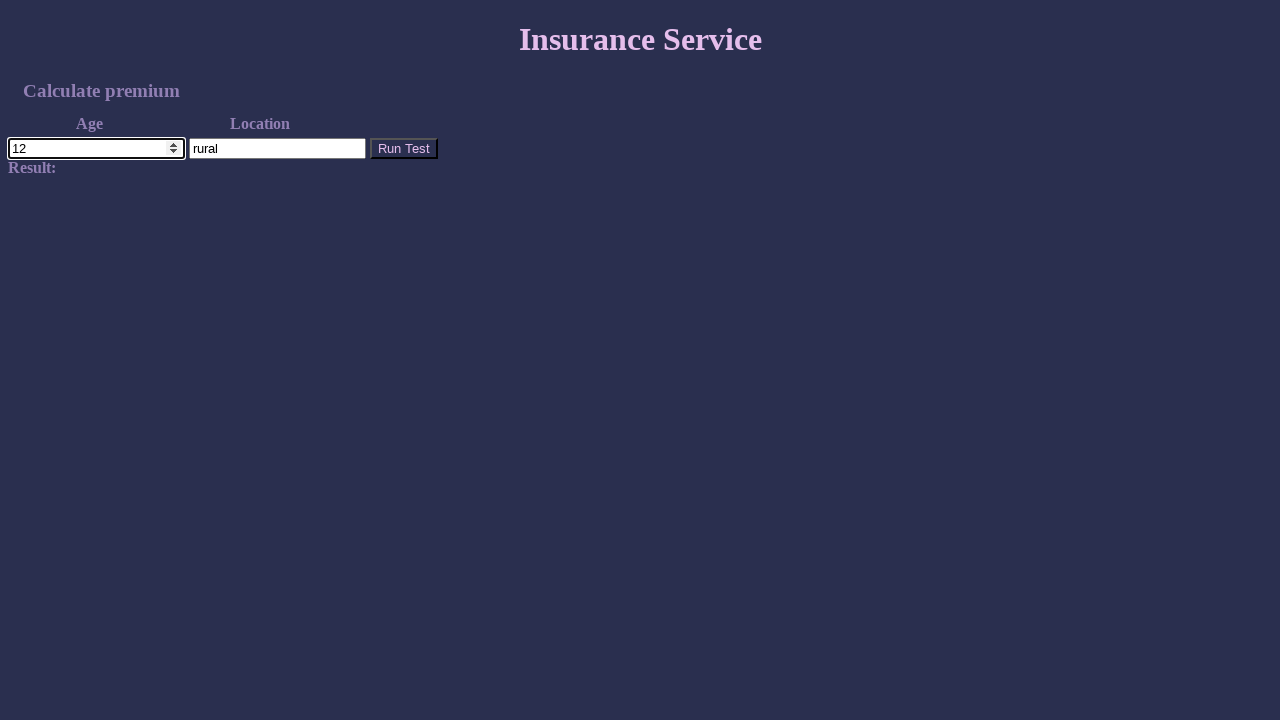

Clicked form submission button at (404, 148) on .button
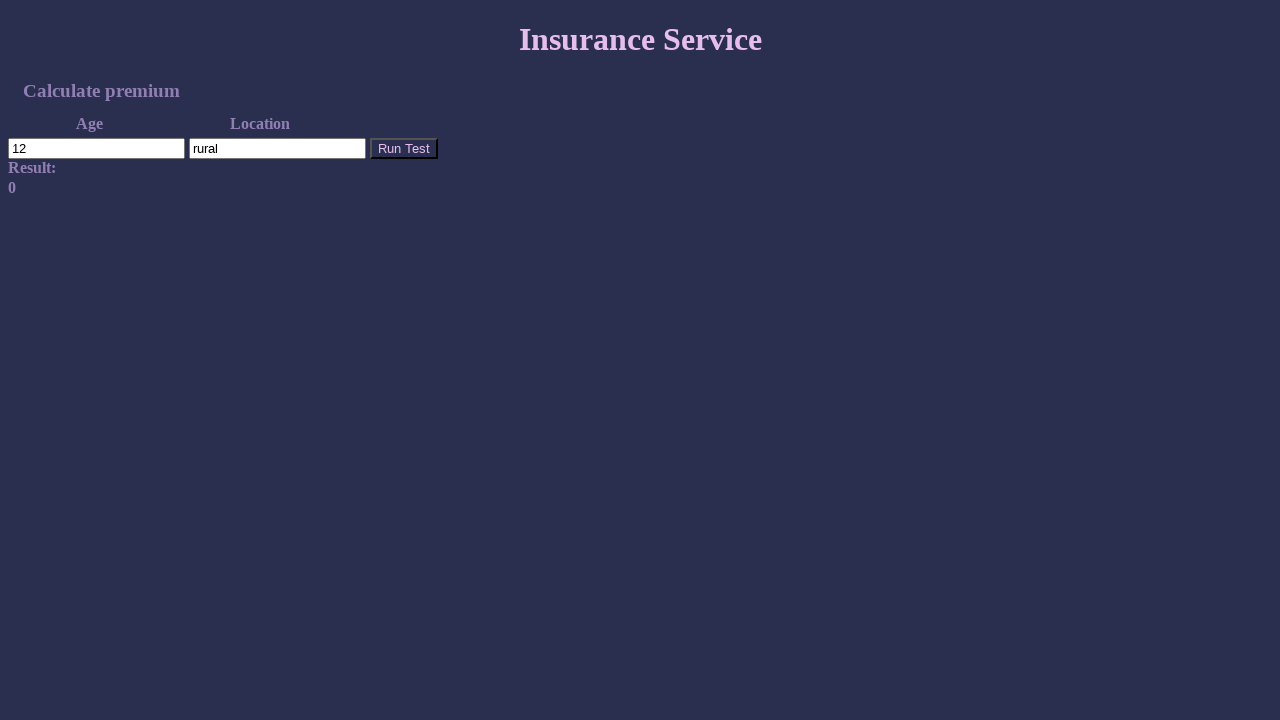

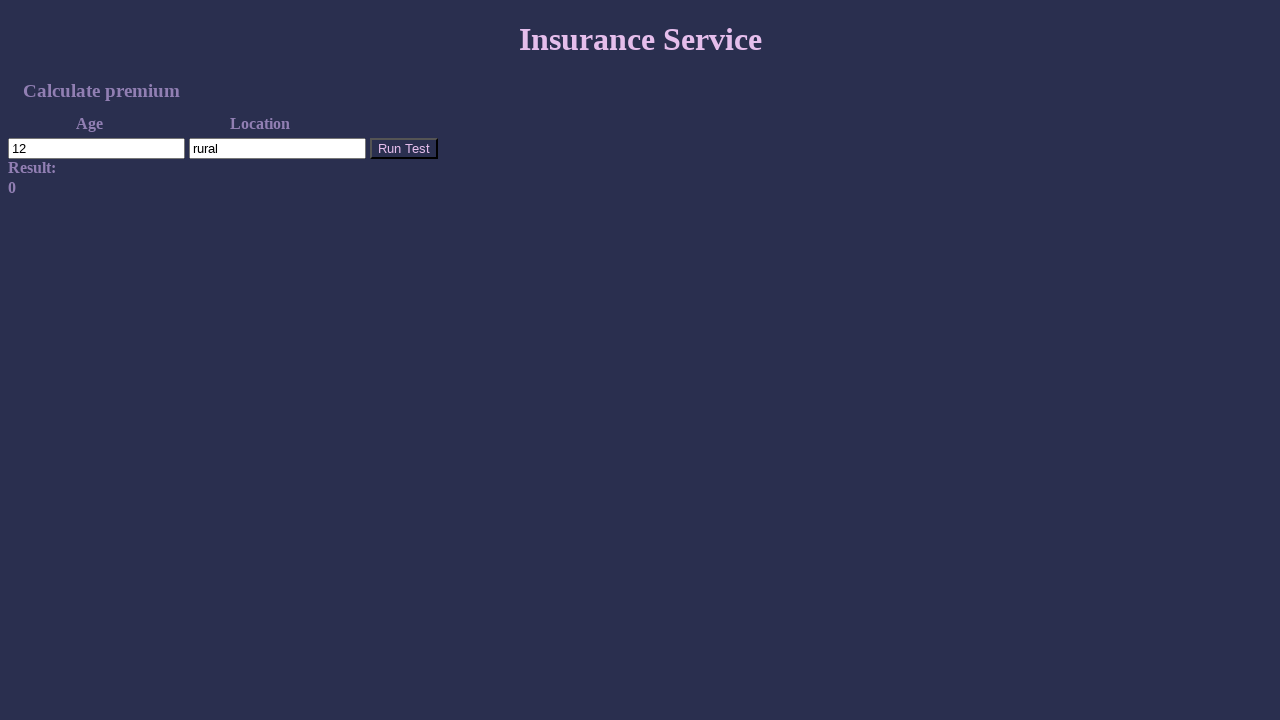